Tests alert handling functionality by navigating to alerts section and interacting with confirmation dialog boxes

Starting URL: https://demo.automationtesting.in/Register.html

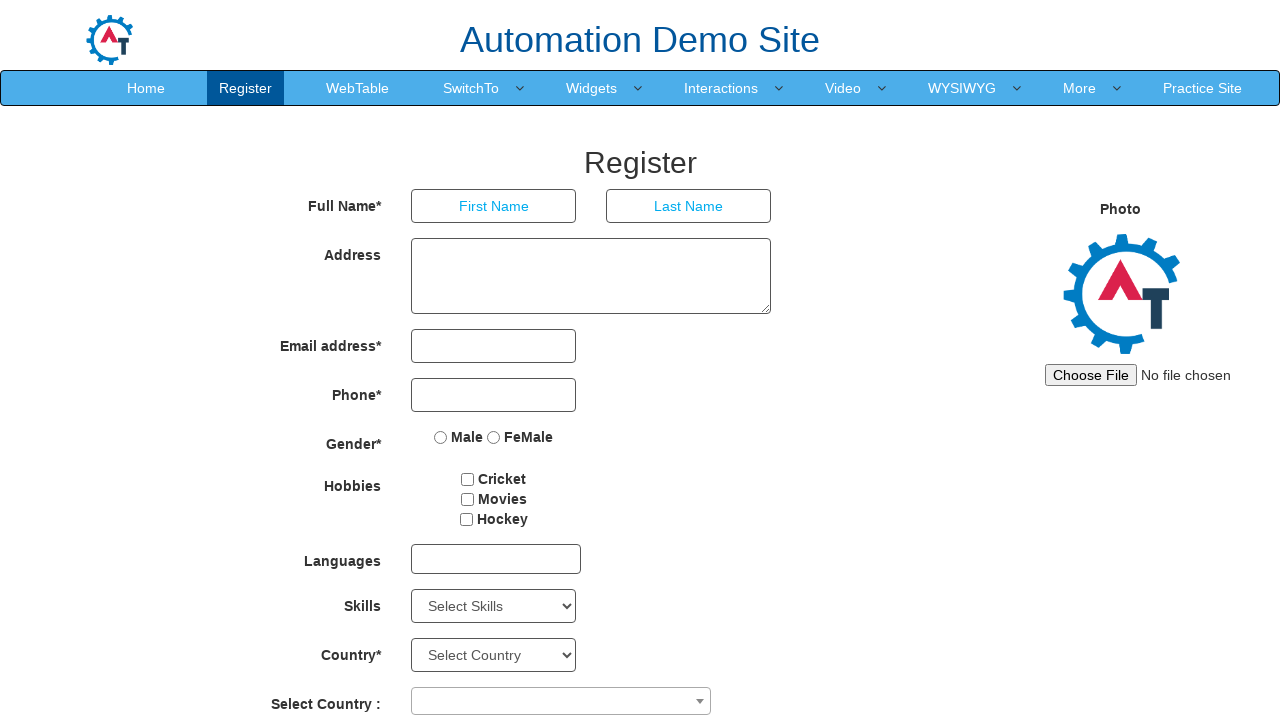

Clicked on SwitchTo menu at (471, 88) on text=SwitchTo
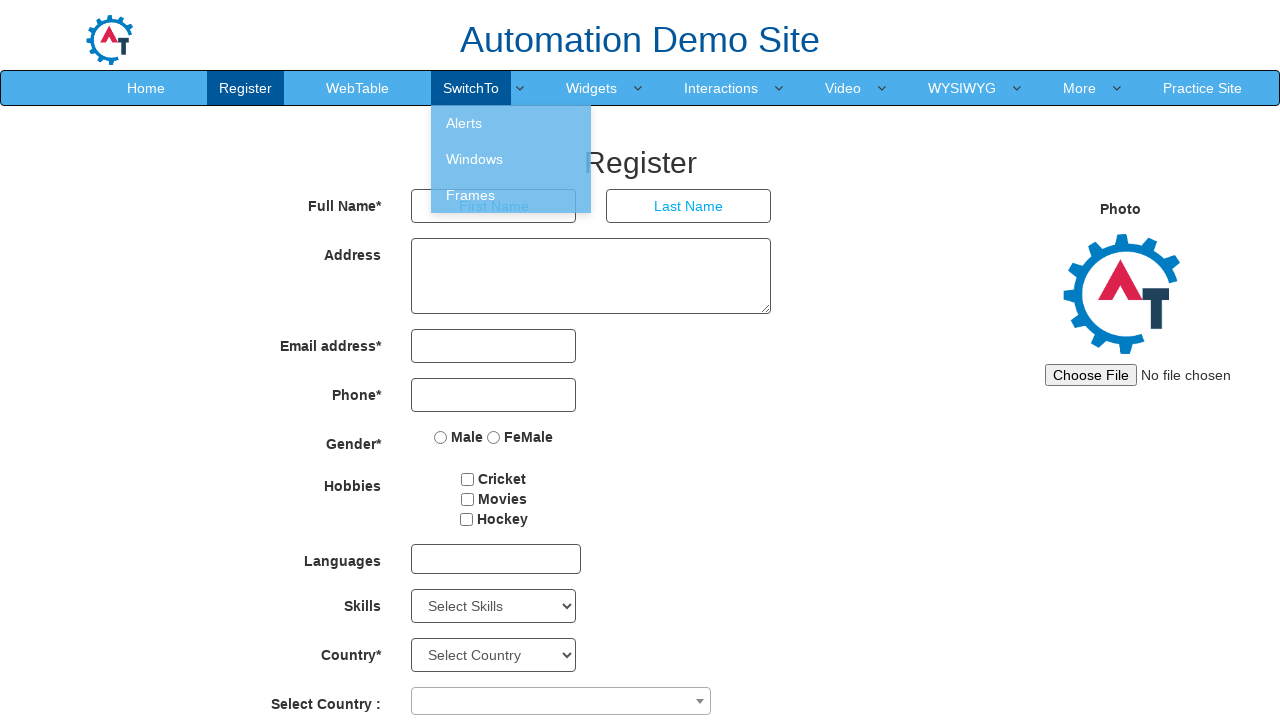

Clicked on Alerts option at (511, 123) on text=Alerts
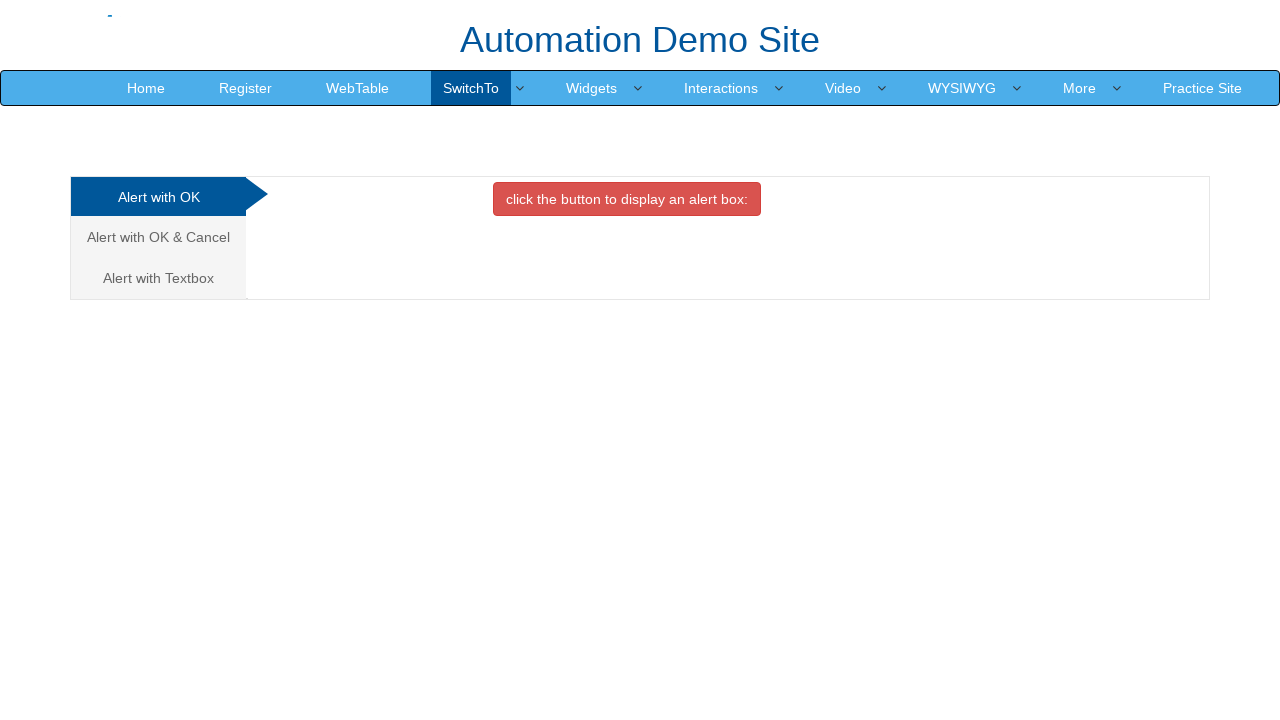

Clicked on Cancel Tab to access confirm box section at (158, 237) on xpath=//a[@href='#CancelTab']
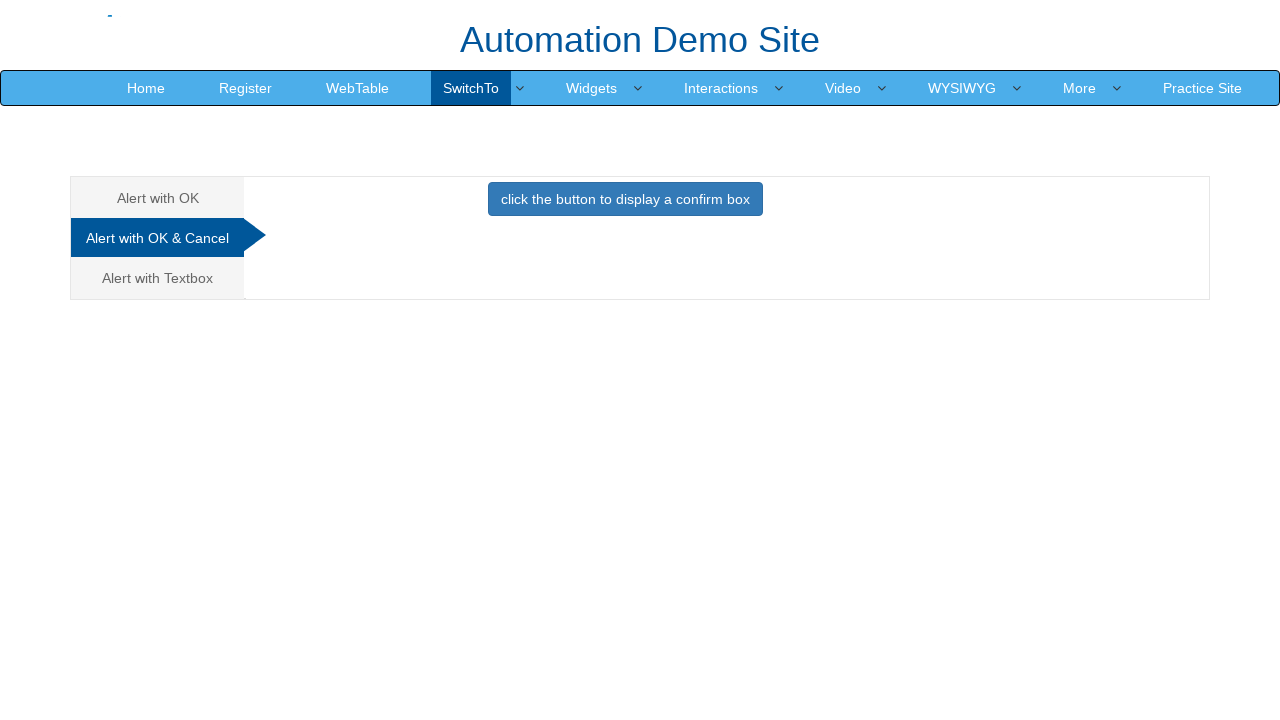

Clicked button to trigger confirmation dialog at (625, 199) on xpath=//button[@onclick='confirmbox()']
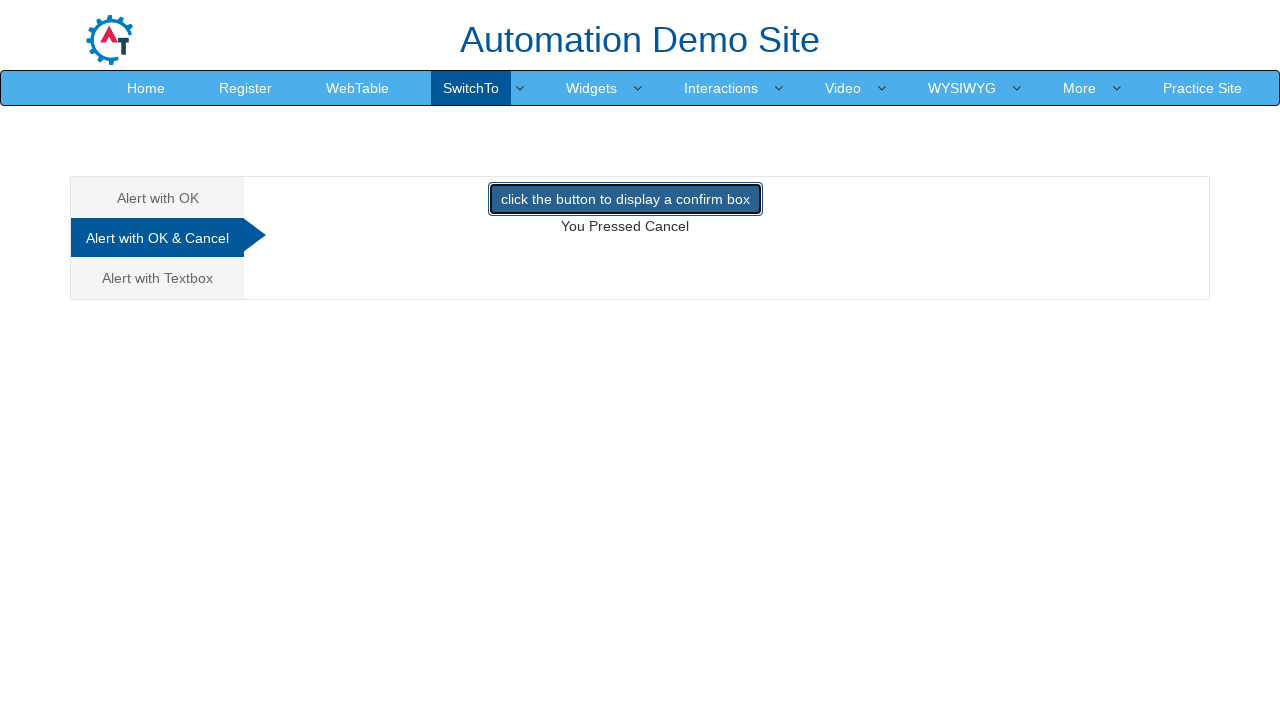

Set up dialog handler to accept confirmation dialog
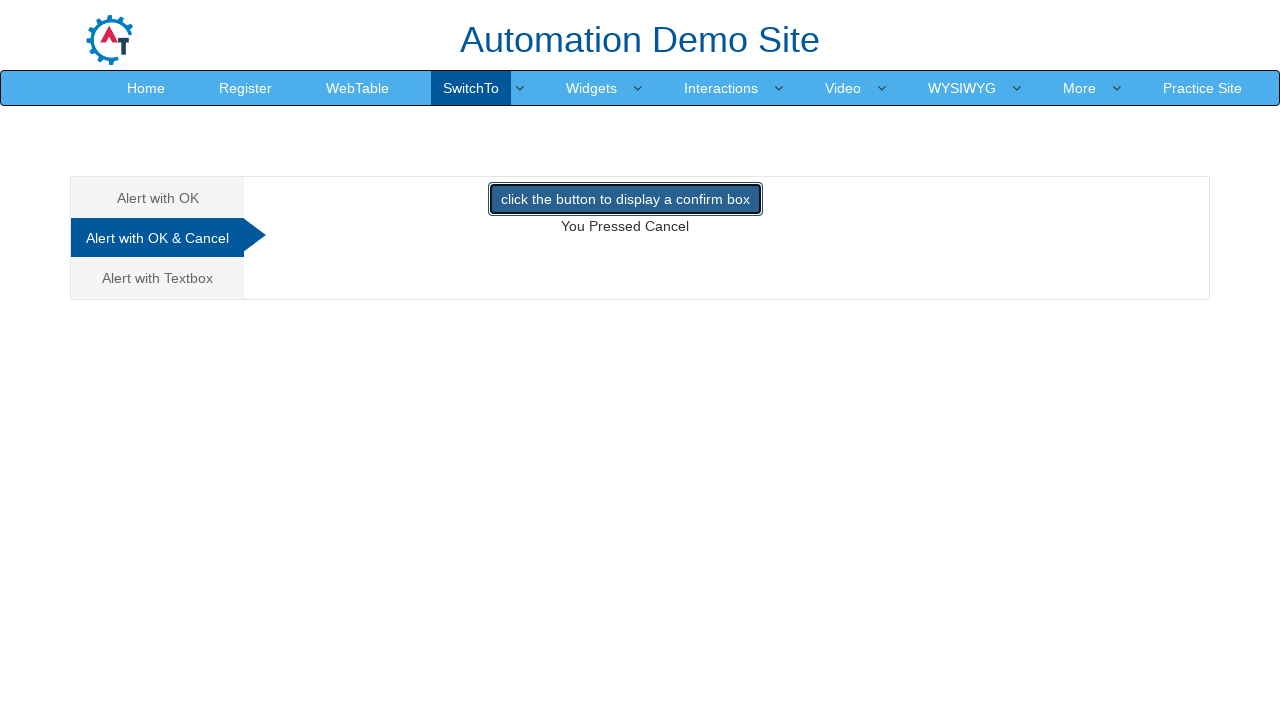

Verified confirmation message is displayed
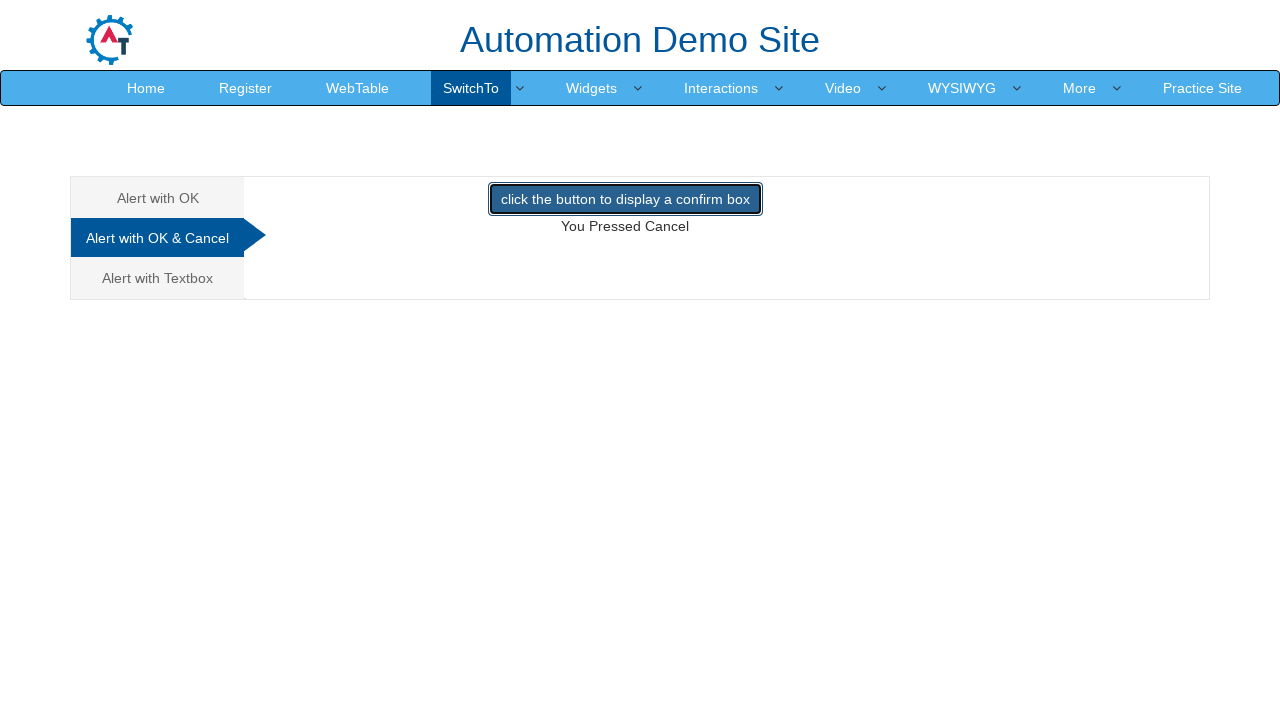

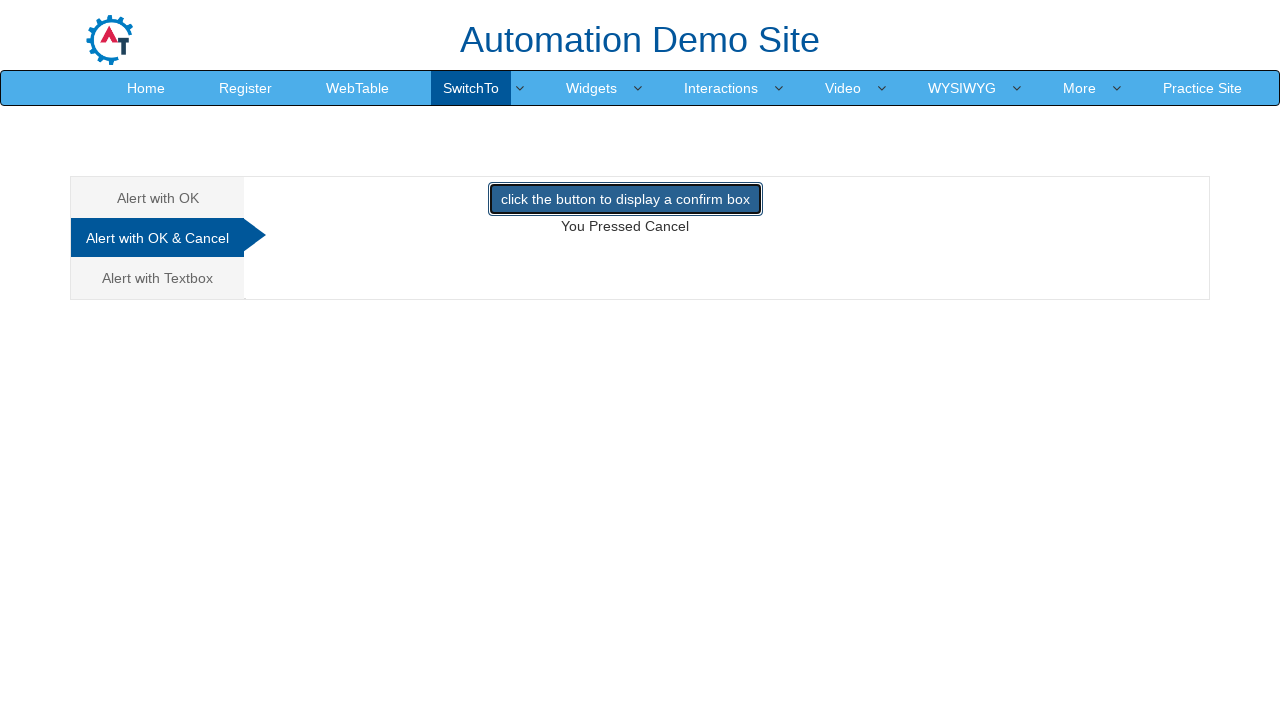